Tests the first name input field by entering a name and verifying the value

Starting URL: https://demoqa.com/automation-practice-form

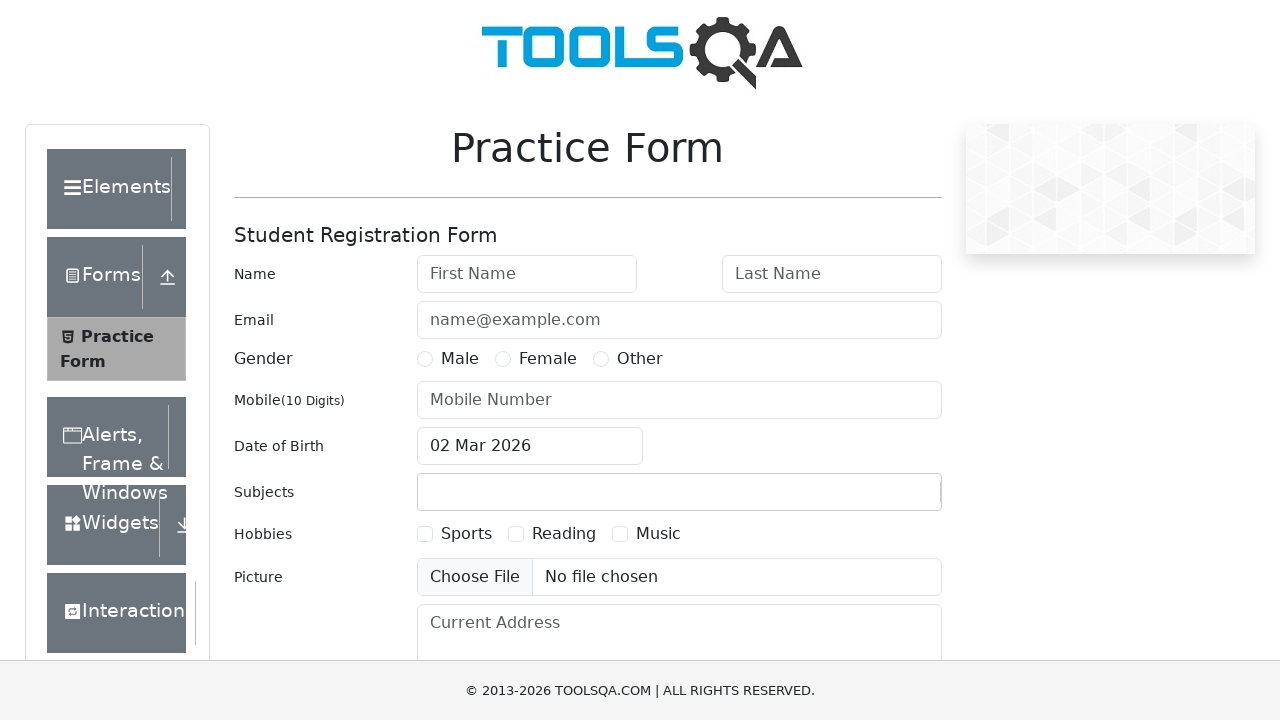

Clicked on the first name input field at (527, 274) on #firstName
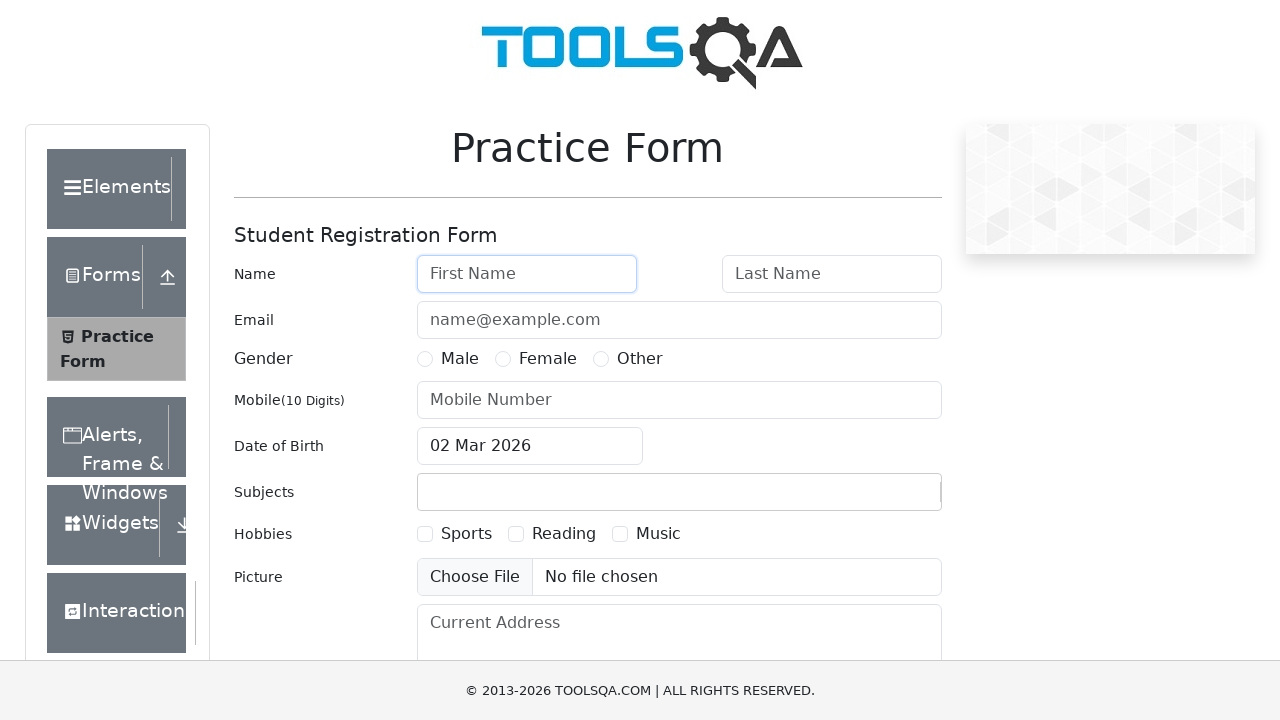

Cleared the first name input field on #firstName
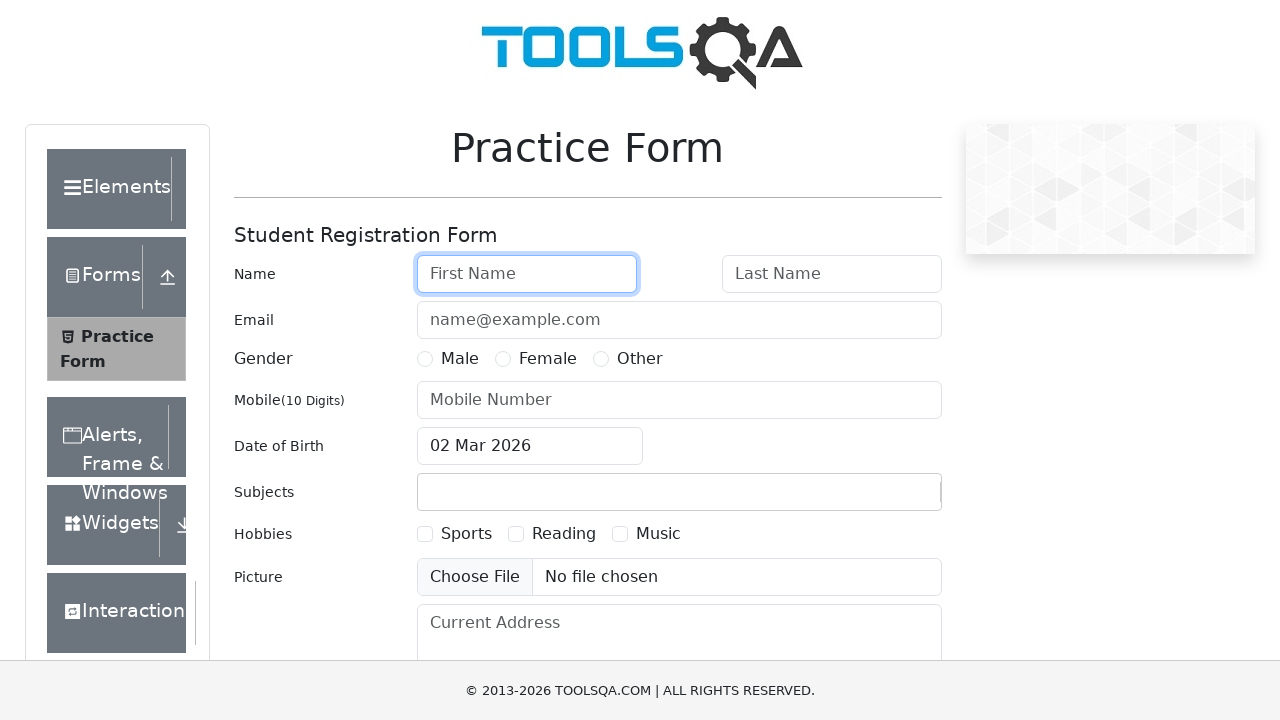

Entered 'Hari' into the first name input field on #firstName
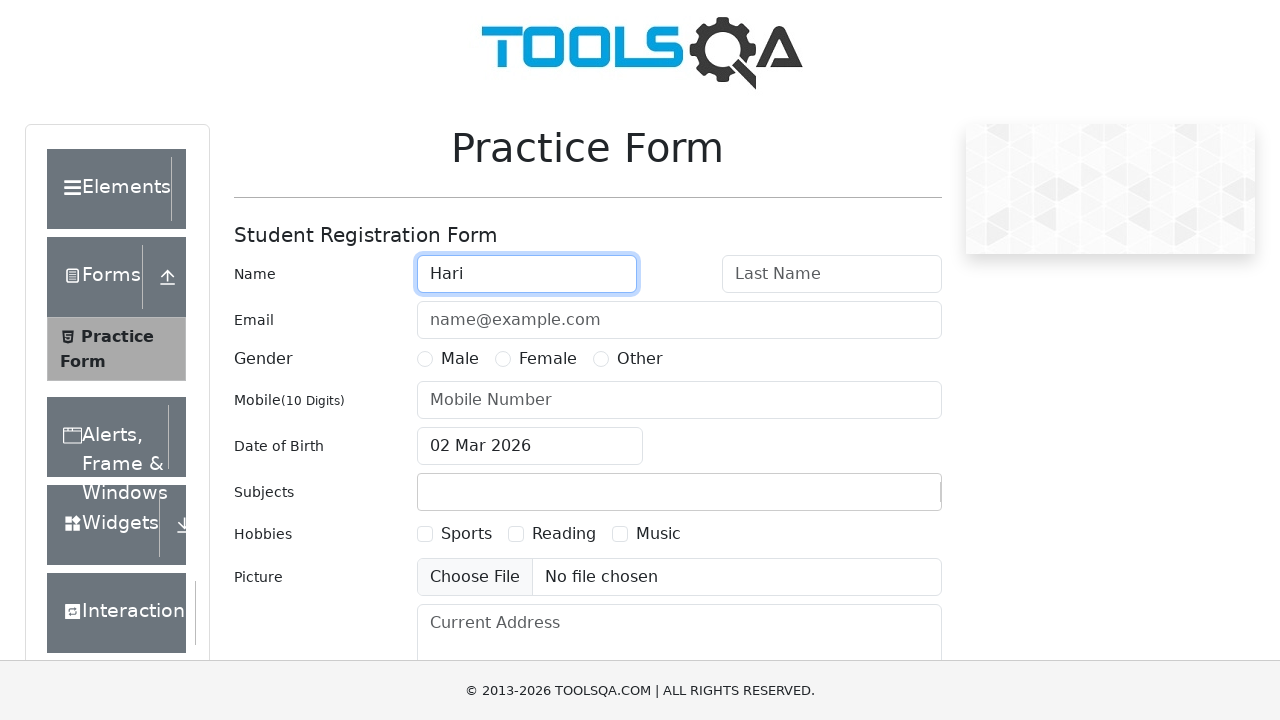

Verified that the first name input value equals 'Hari'
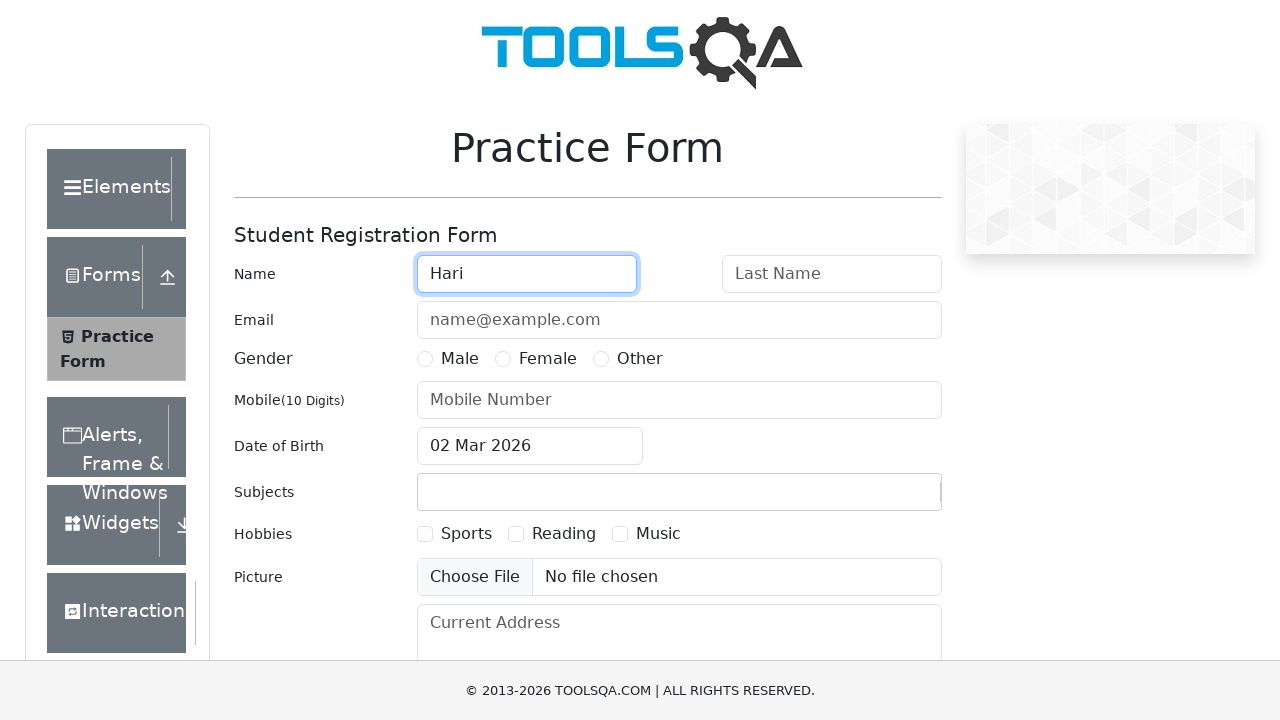

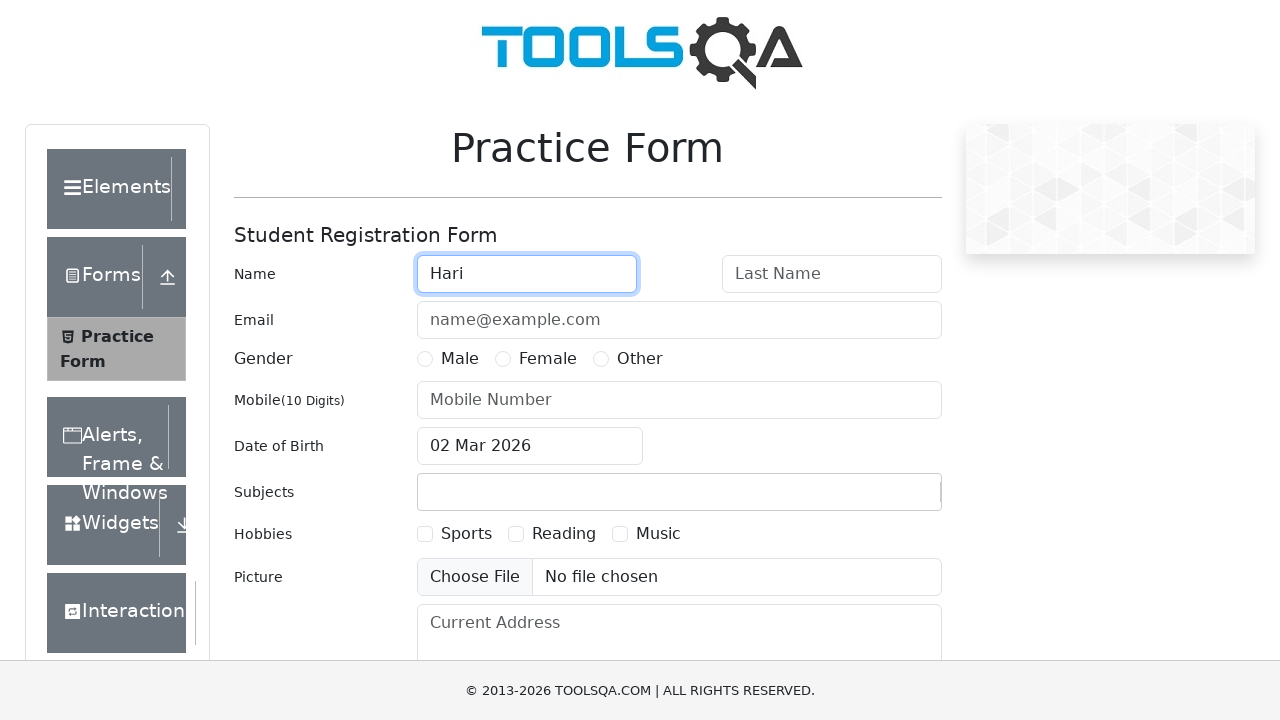